Tests mortgage calculator functionality by entering home value and down payment percentage values

Starting URL: https://www.mortgagecalculator.org

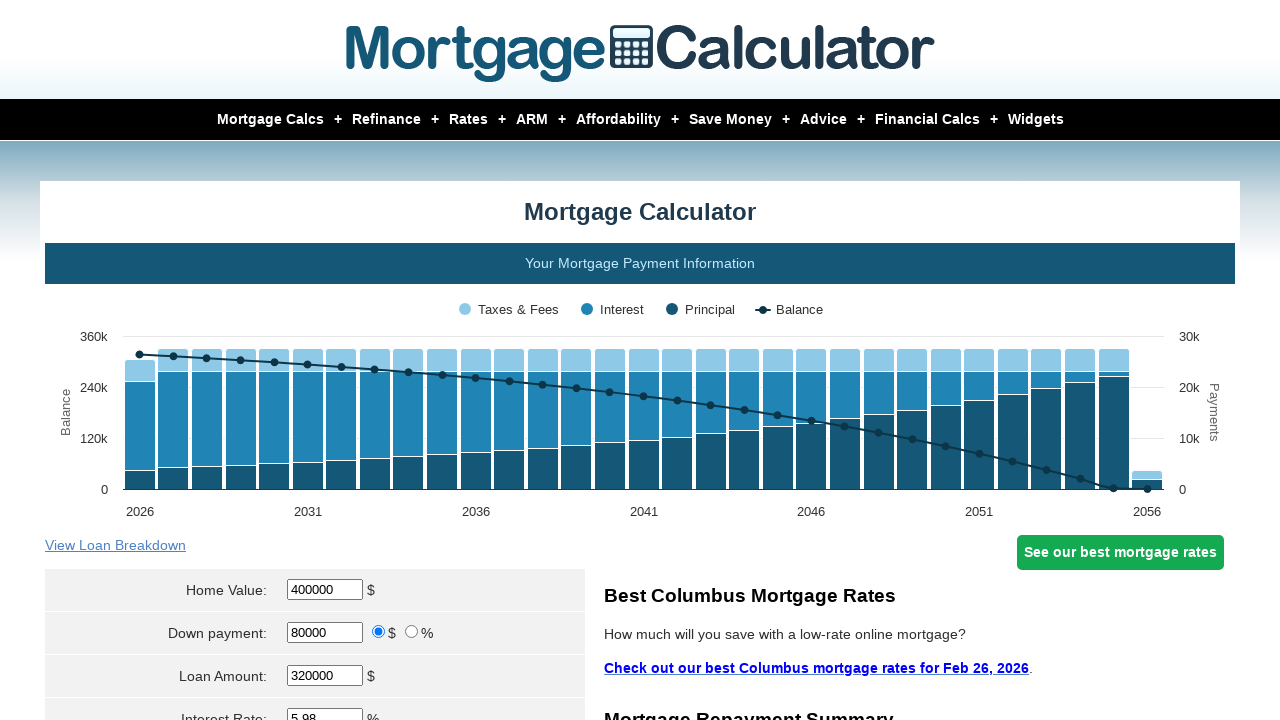

Clicked on home value field at (325, 590) on #homeval
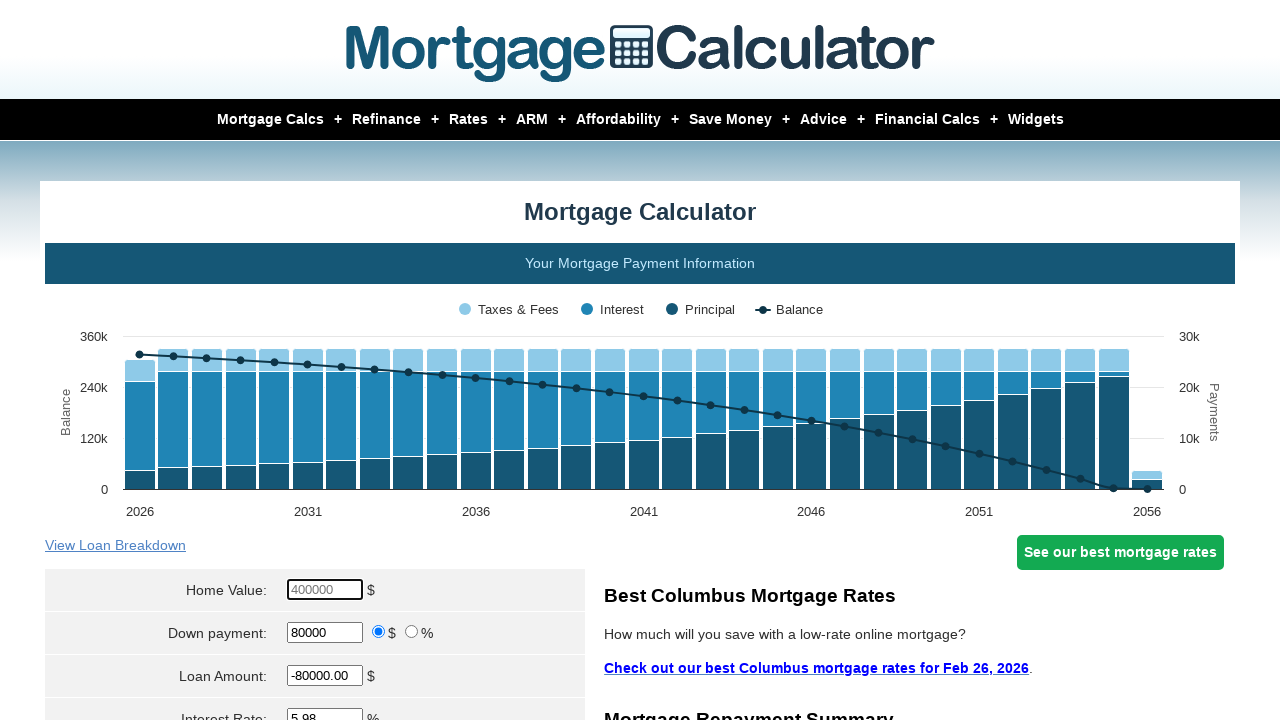

Cleared the home value field on #homeval
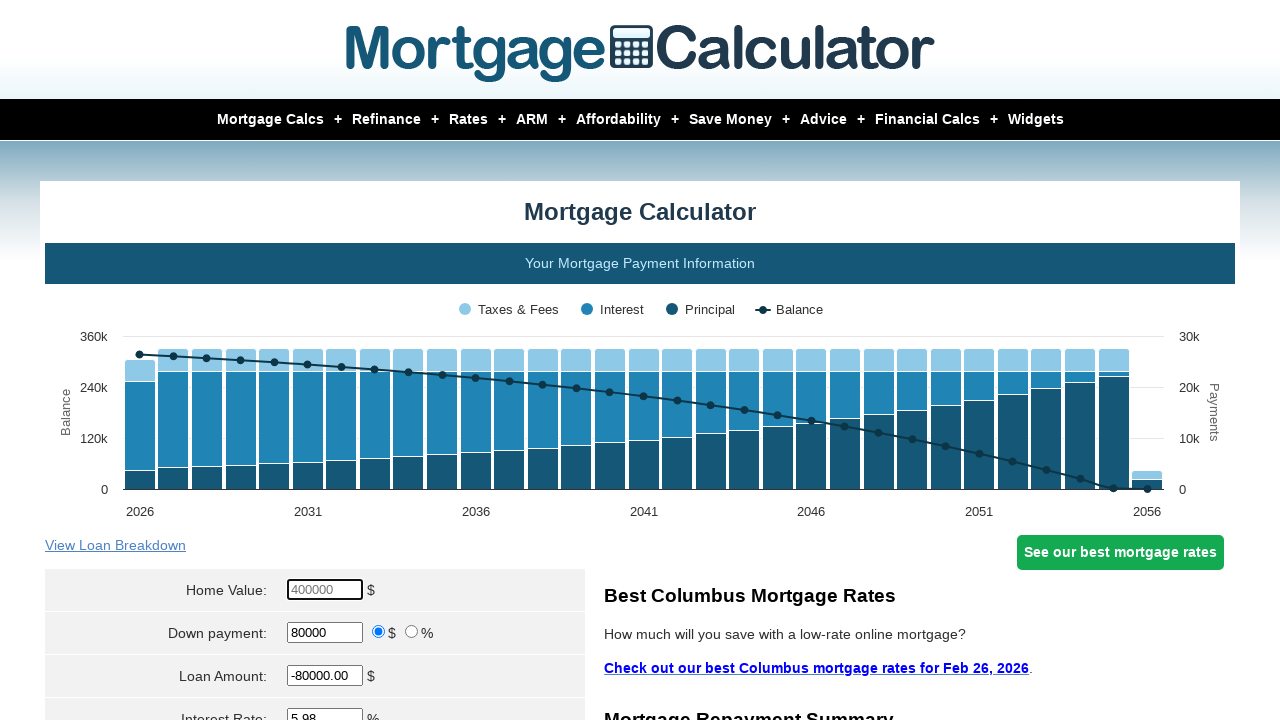

Entered home value of $450,000 on #homeval
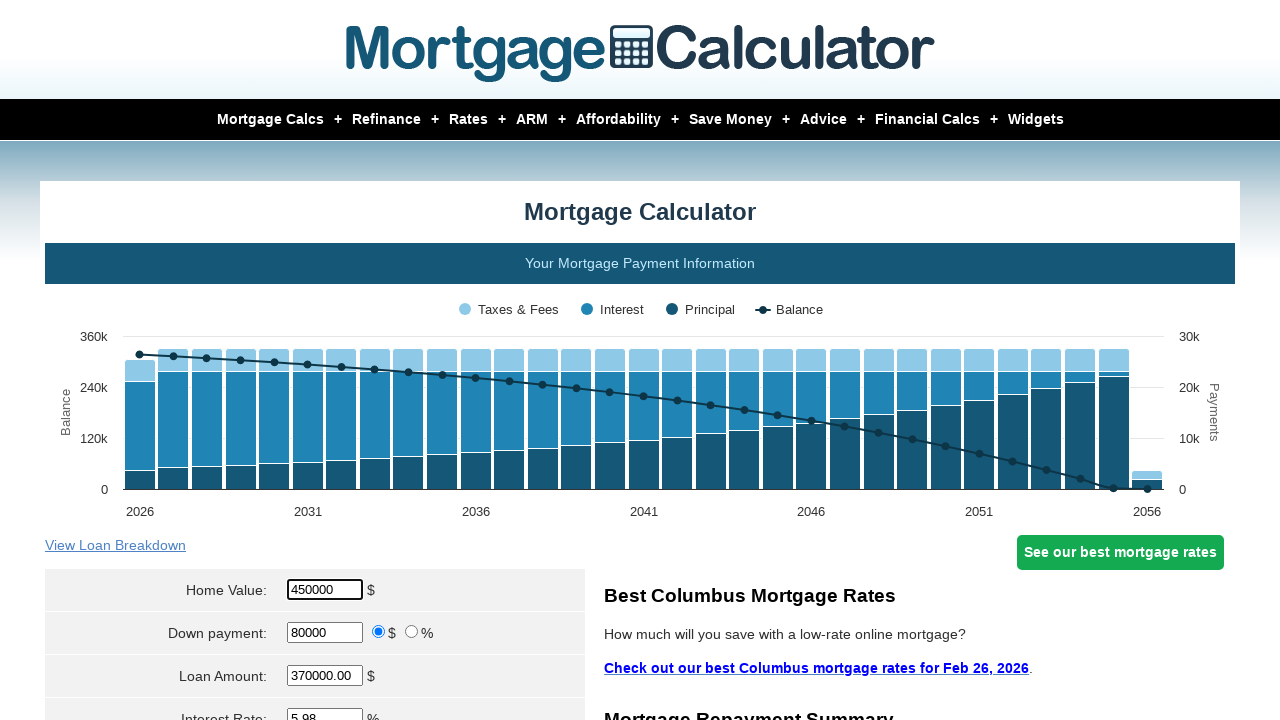

Clicked on percentage ratio button at (412, 632) on input[value='percent']
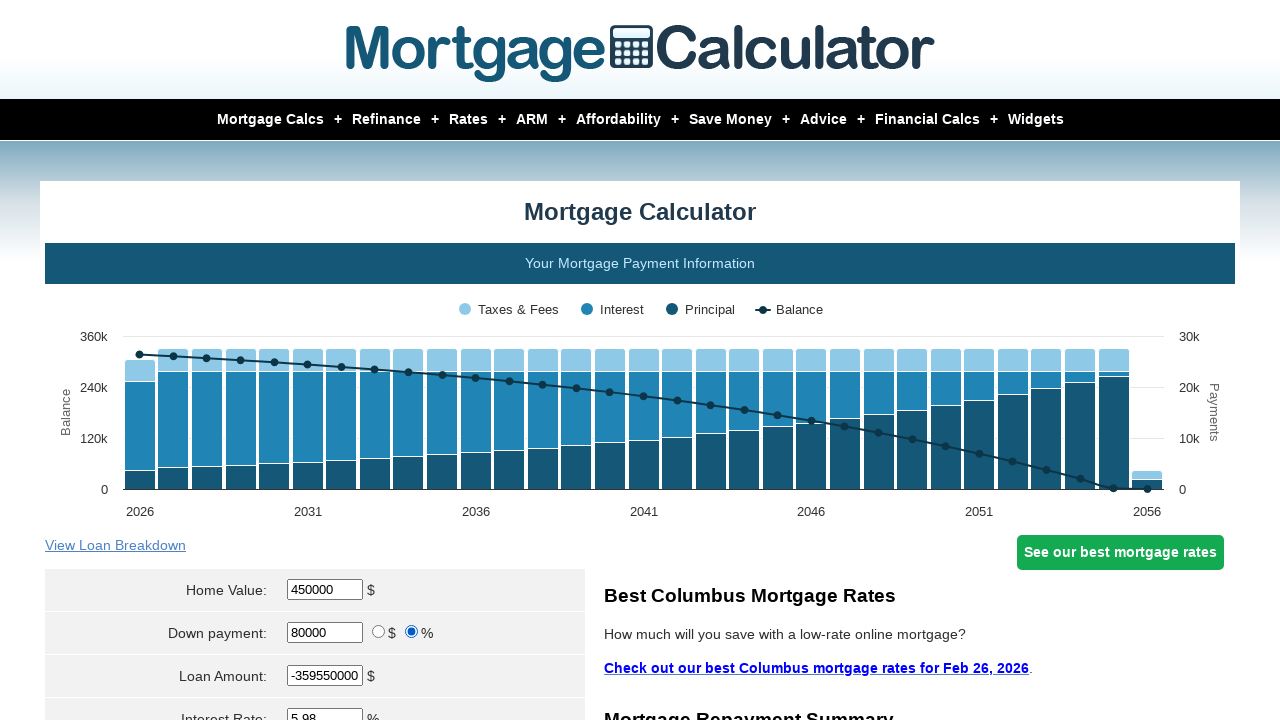

Clicked on down payment field at (325, 632) on #downpayment
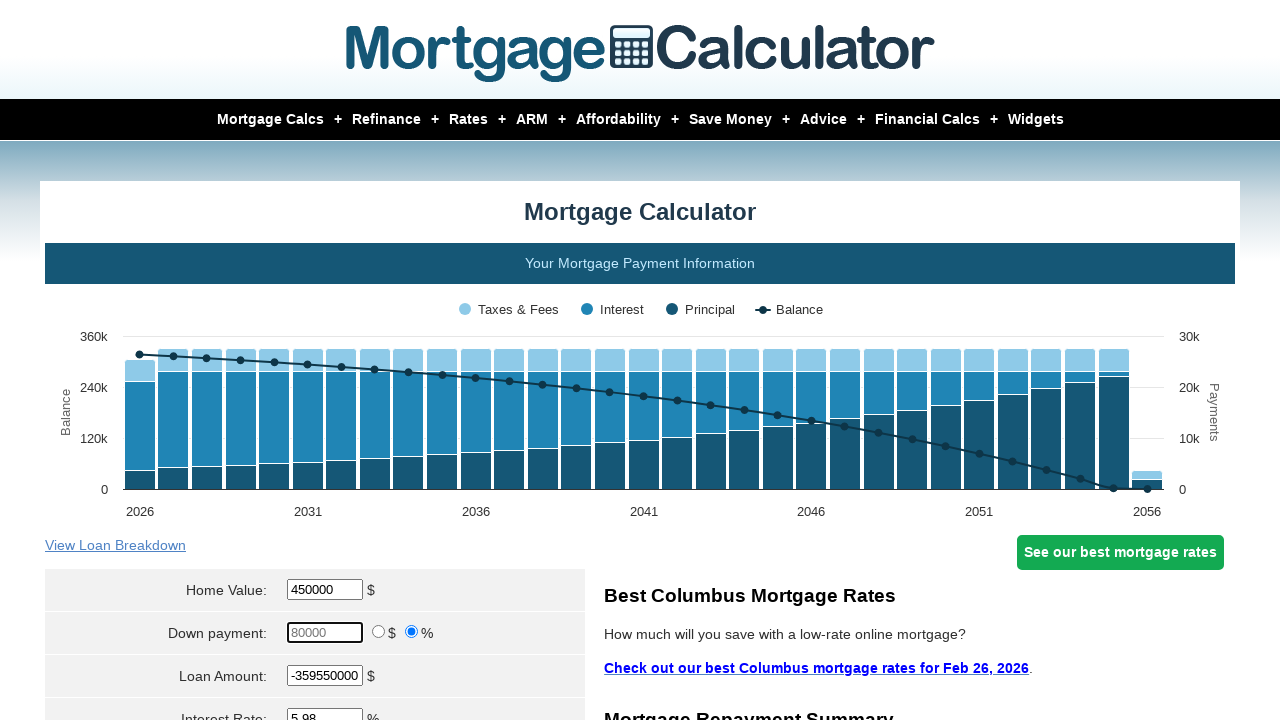

Cleared the down payment field on #downpayment
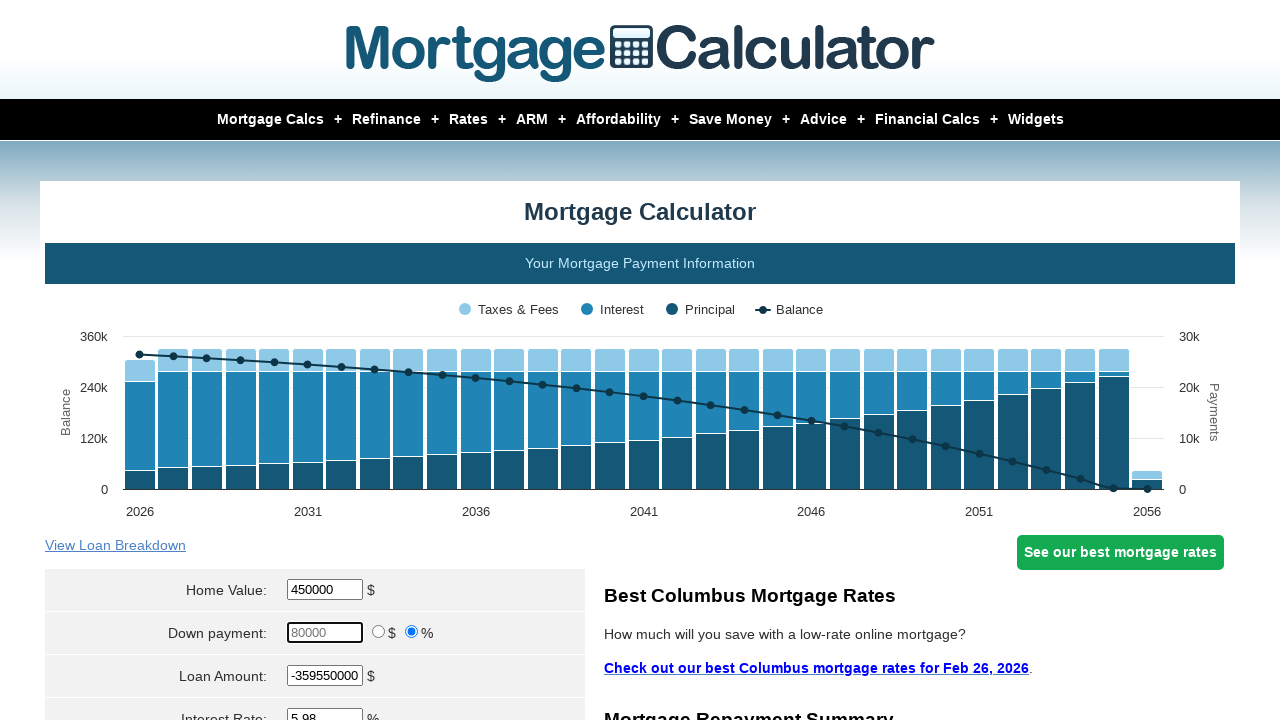

Entered down payment percentage of 5% on #downpayment
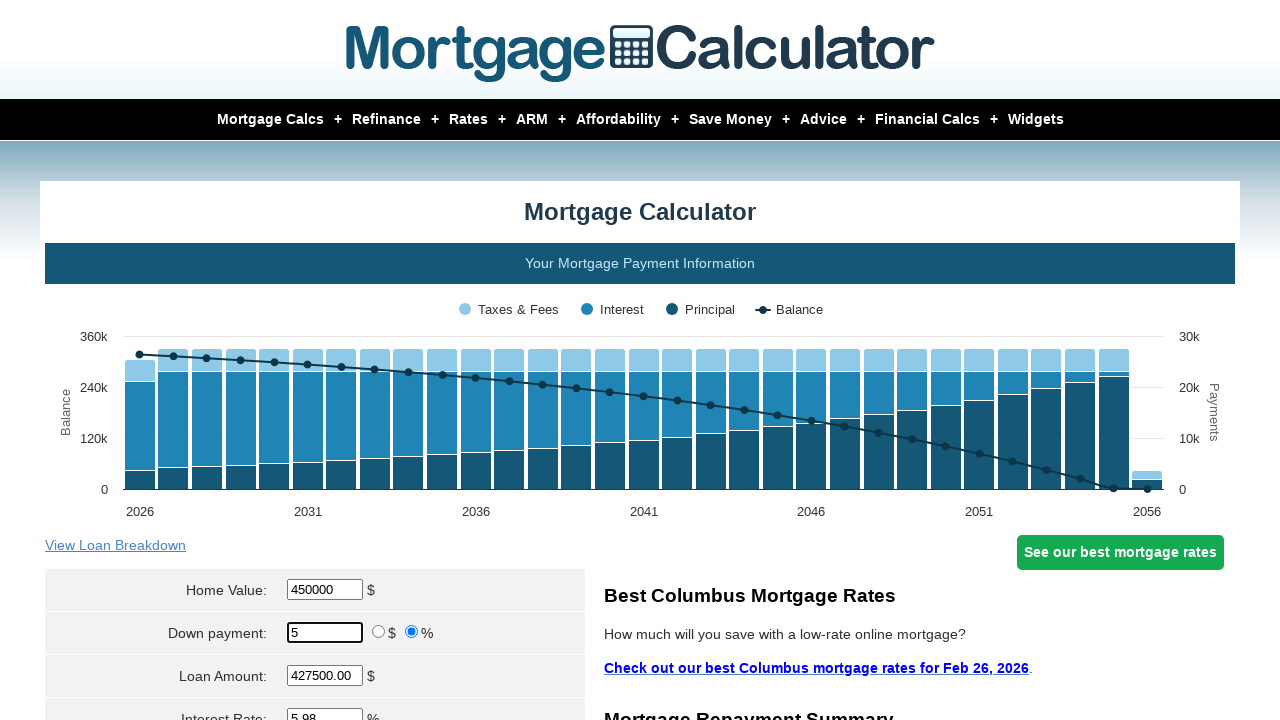

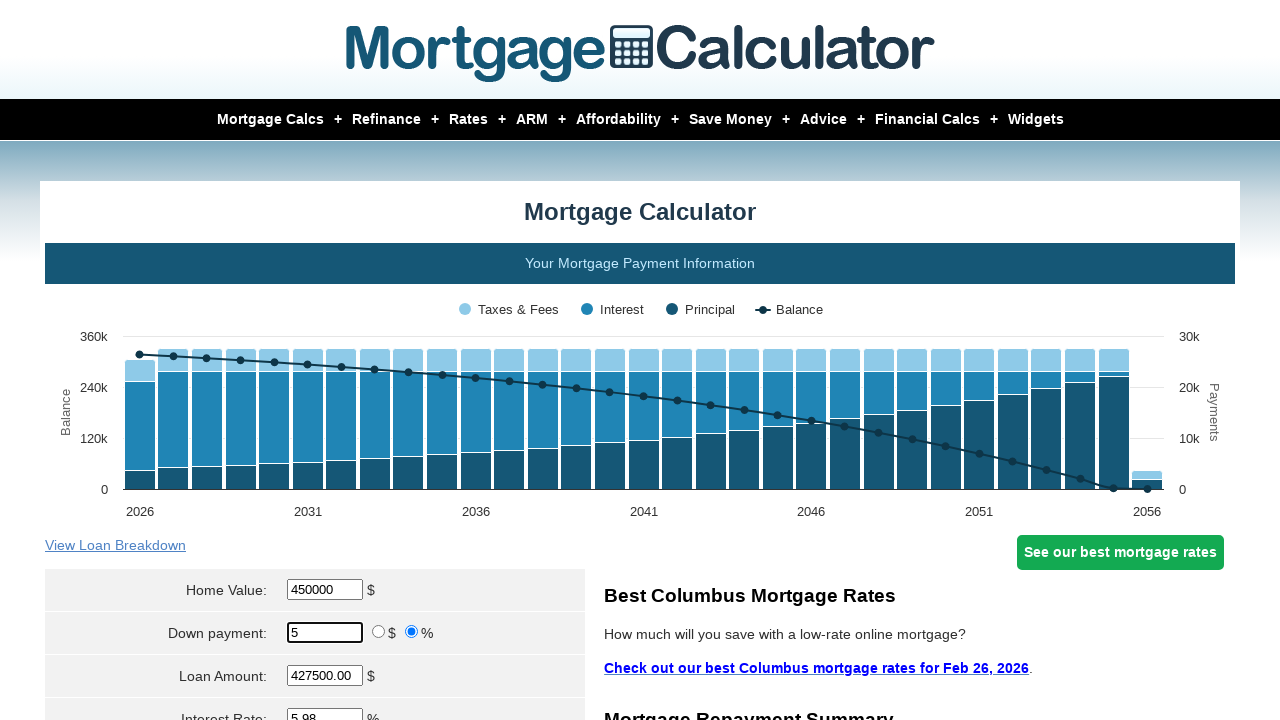